Tests YouTube search functionality by entering a search query and submitting it

Starting URL: https://www.youtube.com/

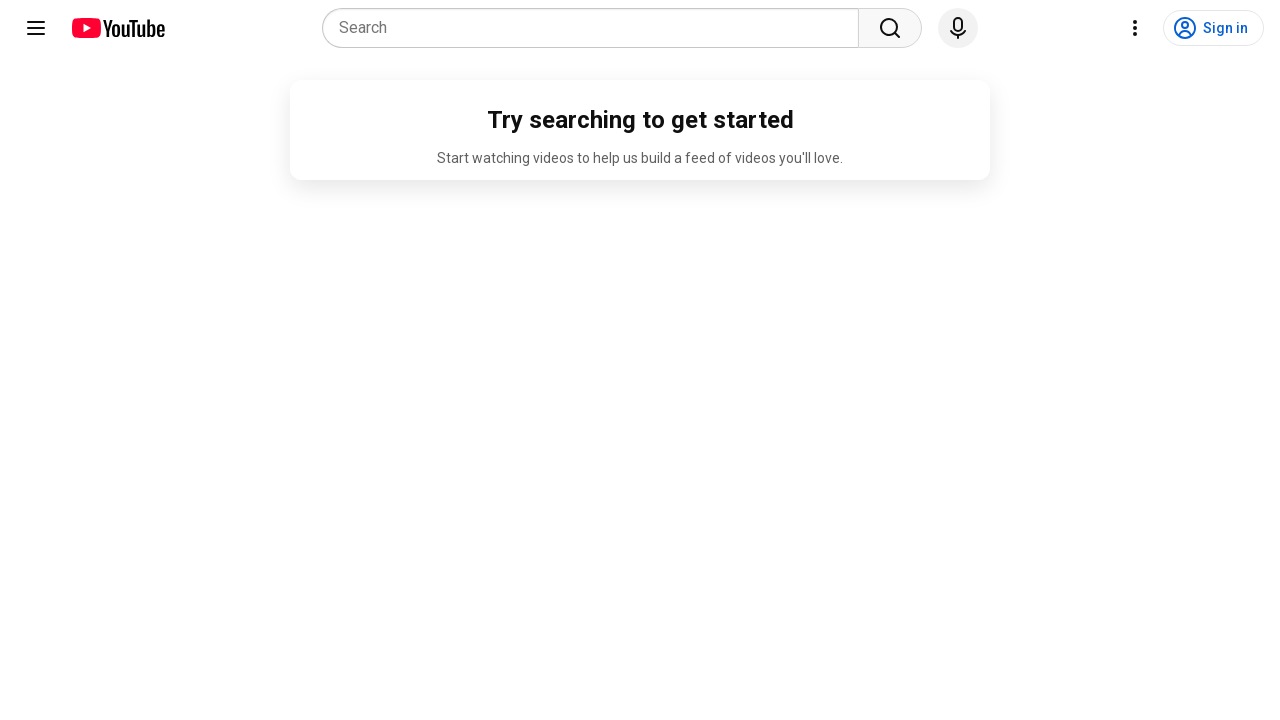

Search box selector found and ready
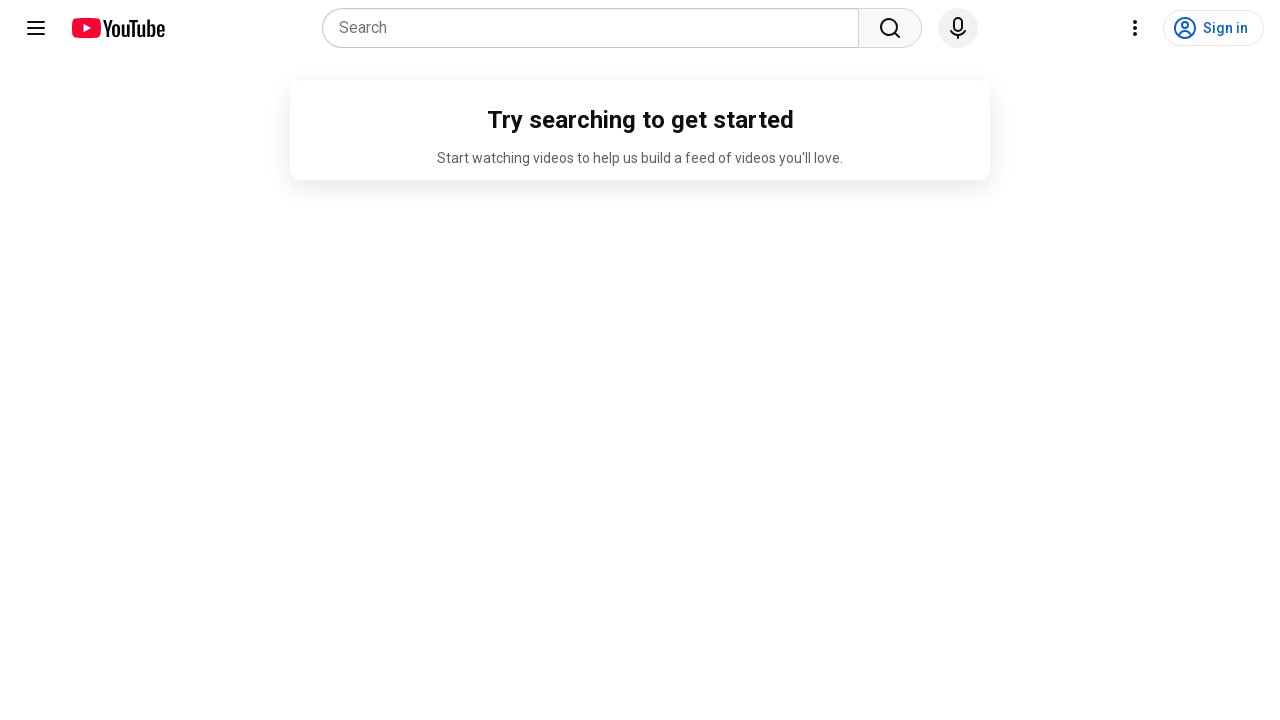

Entered search query 'HYR Tutorials' in search box on input[name='search_query']
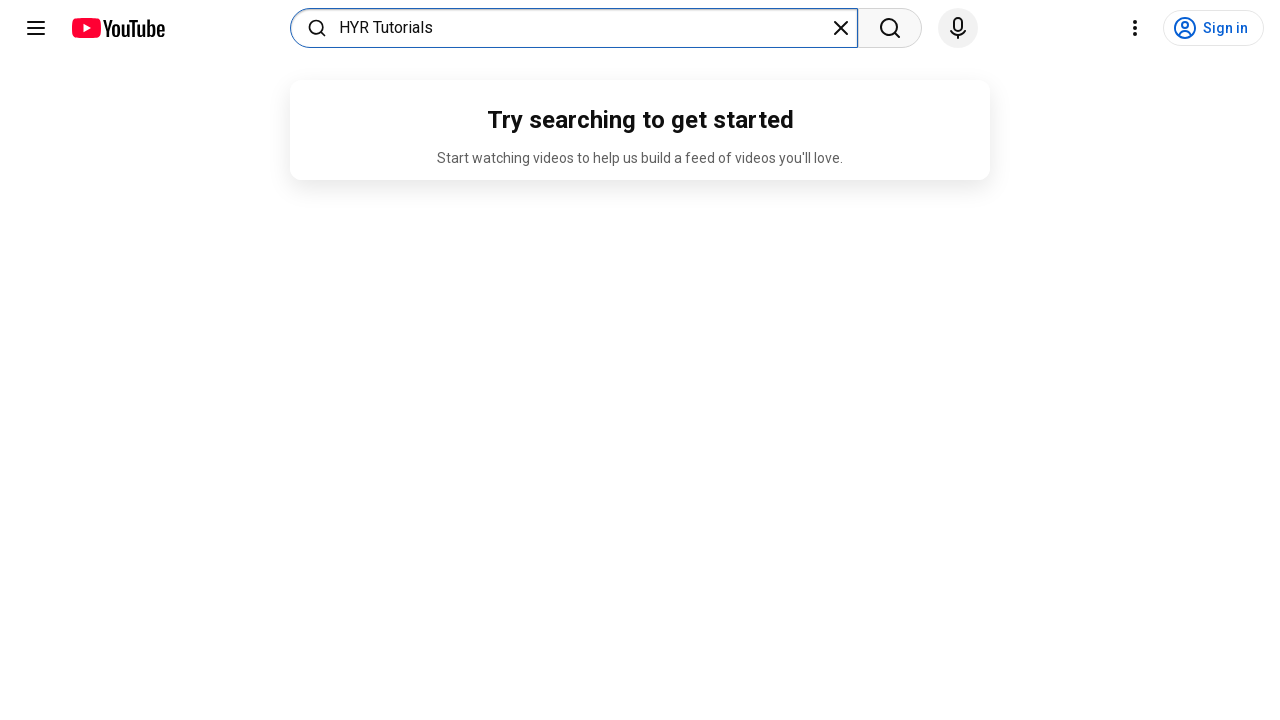

Pressed Enter to submit search query on input[name='search_query']
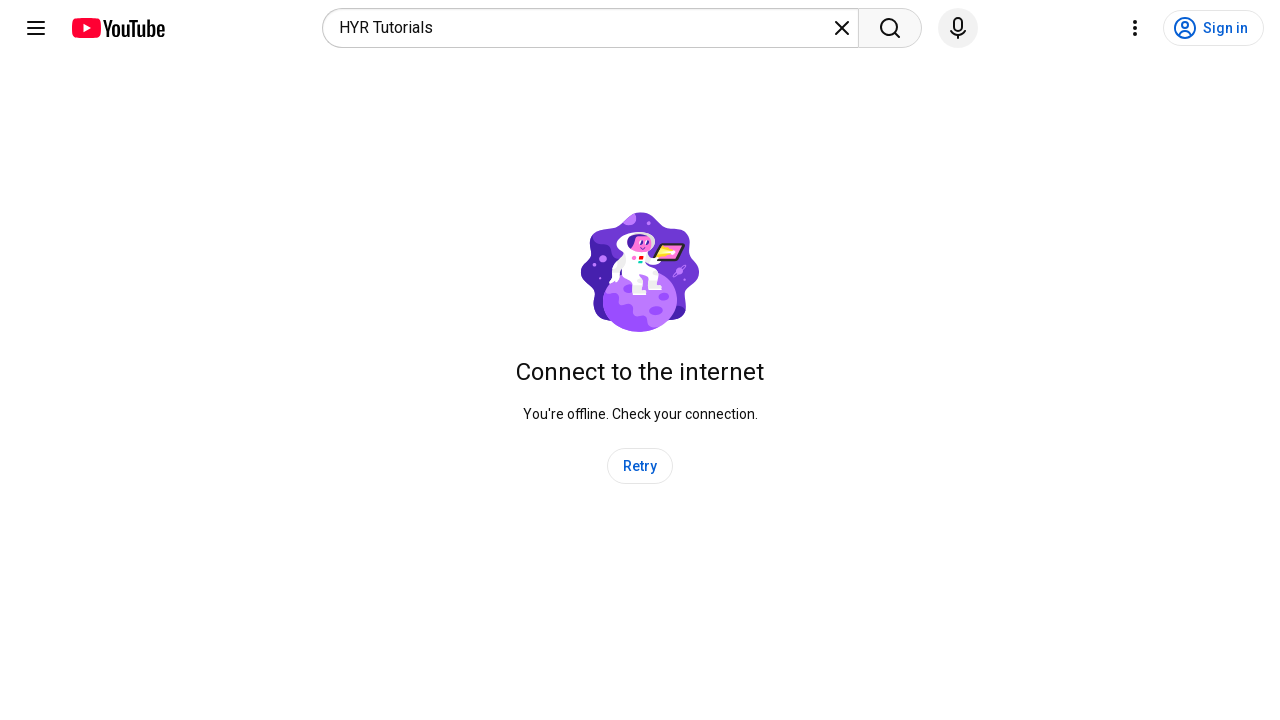

Search results page loaded successfully
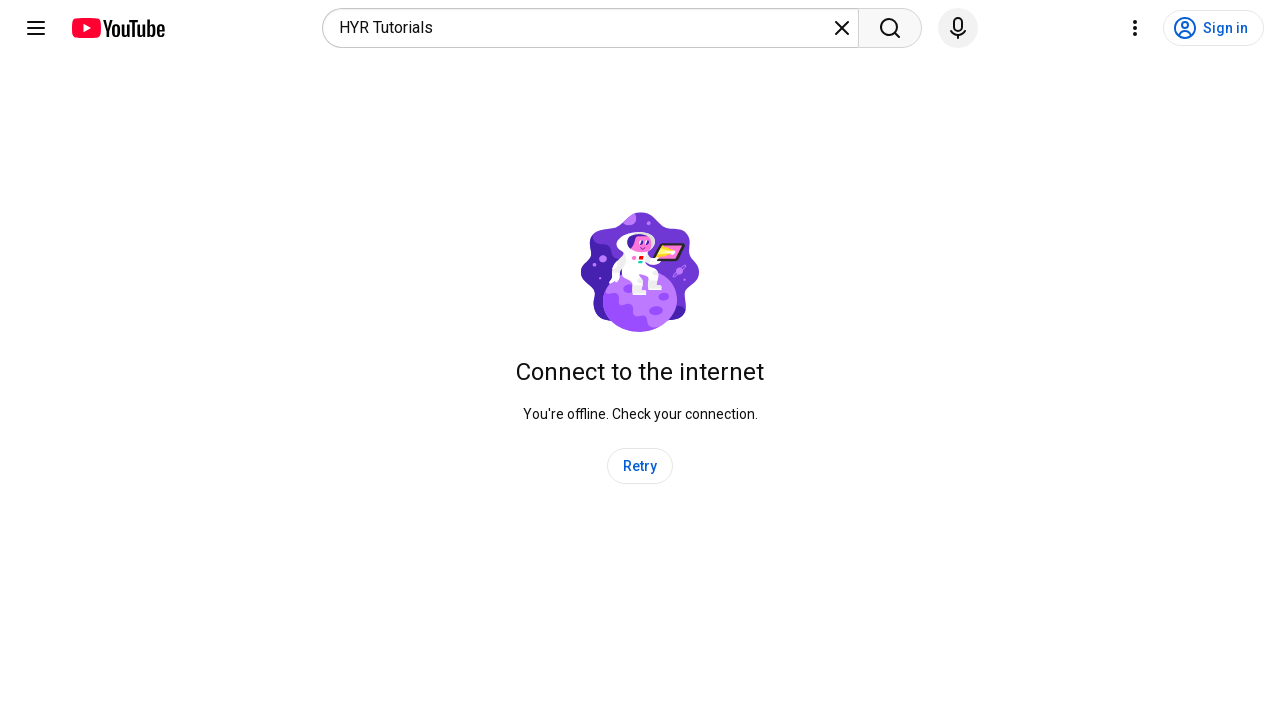

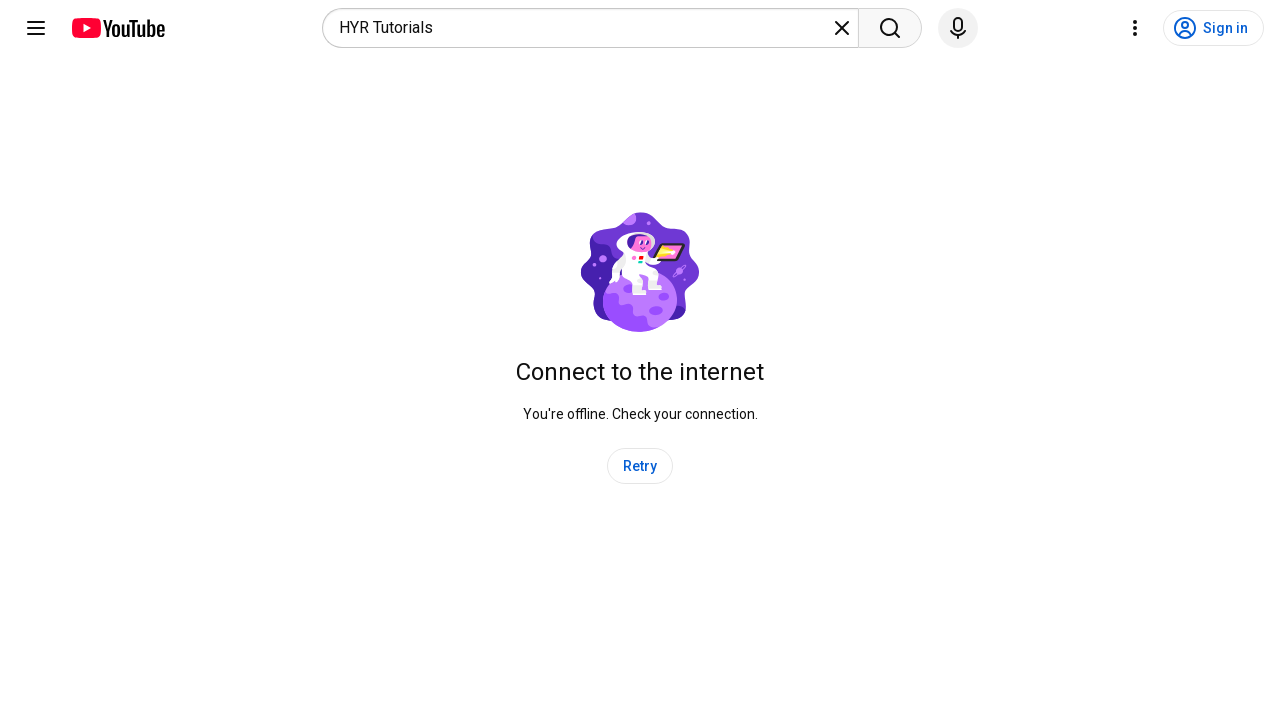